Tests double-click functionality on a button element after scrolling down the page

Starting URL: http://omayo.blogspot.com/

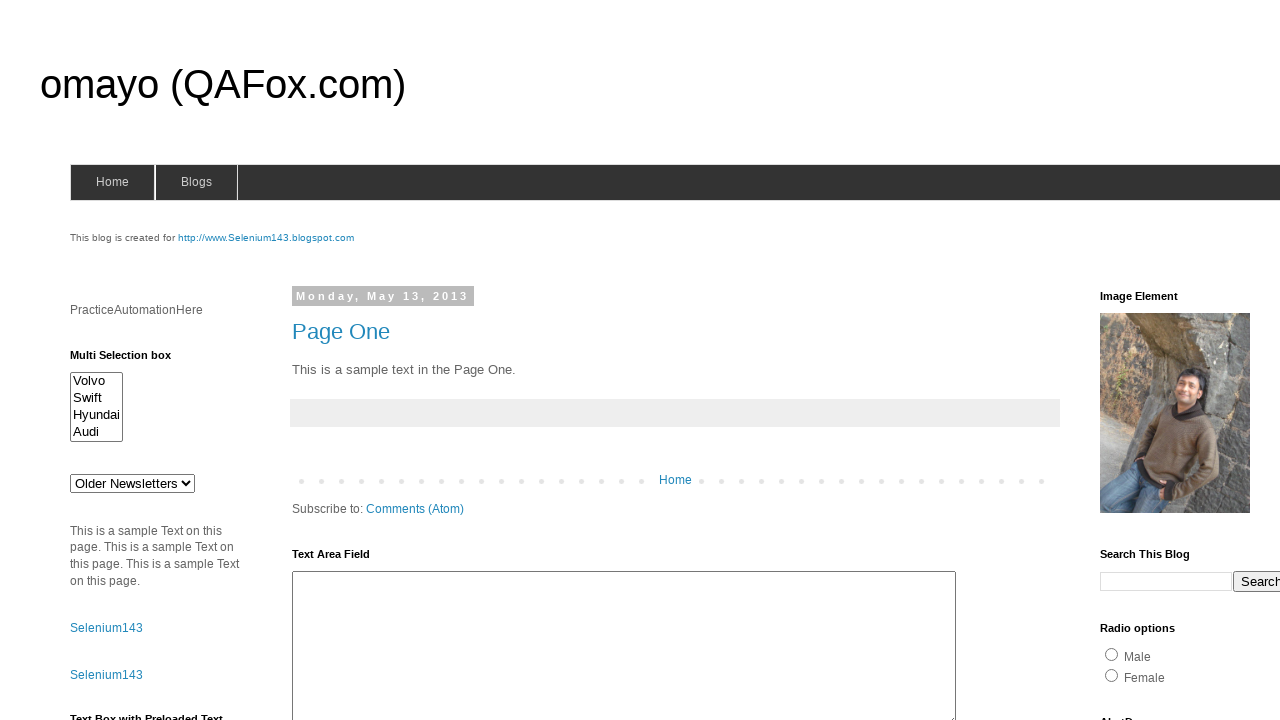

Scrolled down 800 pixels to reveal double-click button
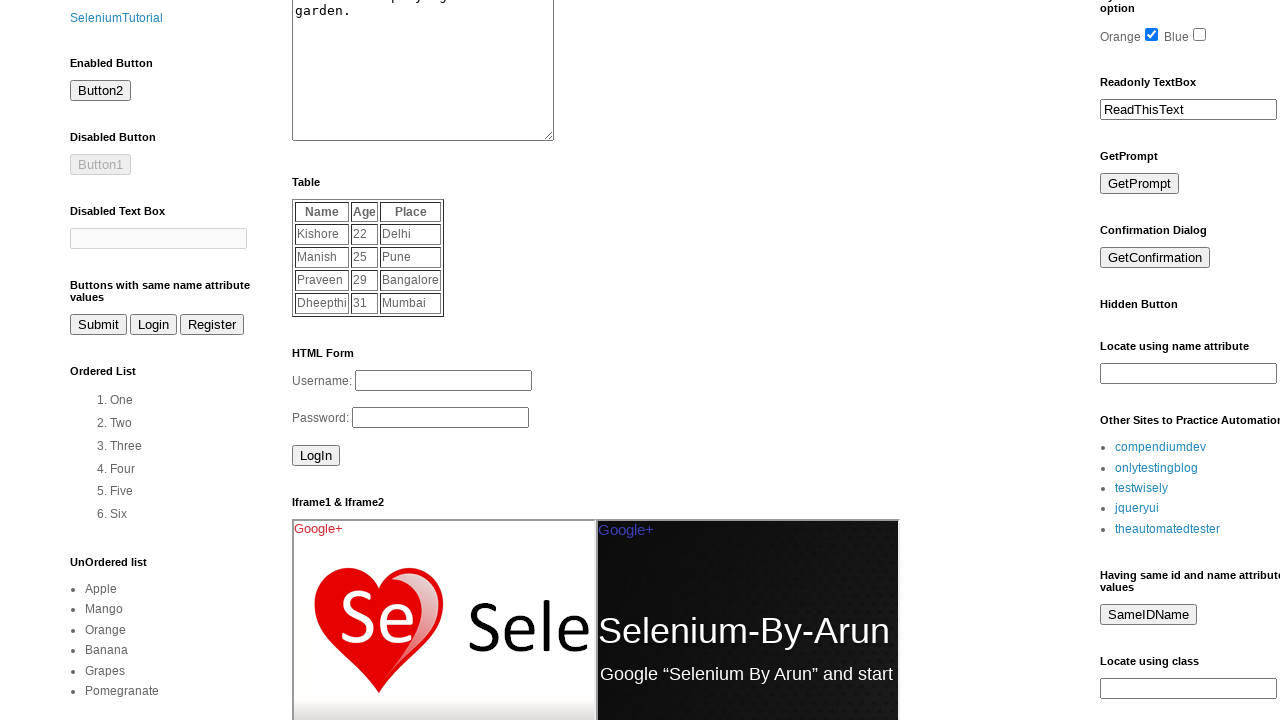

Located double-click button element
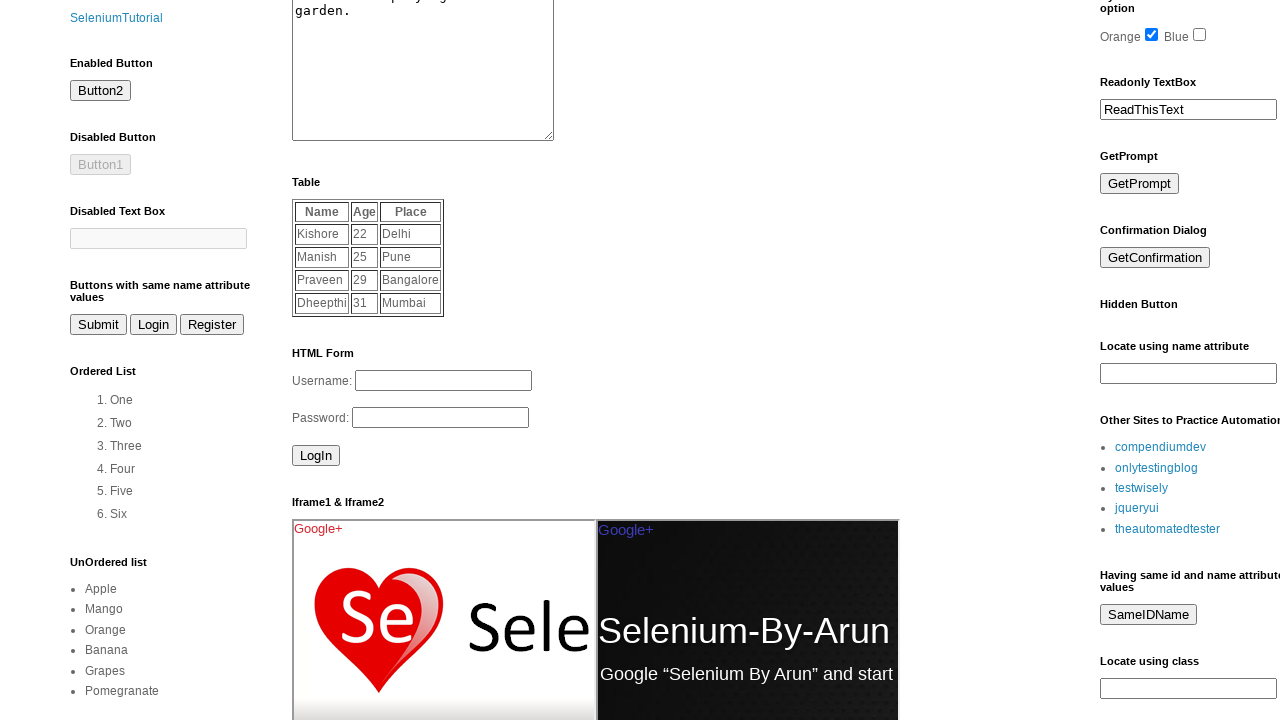

Performed double-click action on the button at (129, 365) on xpath=//button[text()=' Double click Here   ']
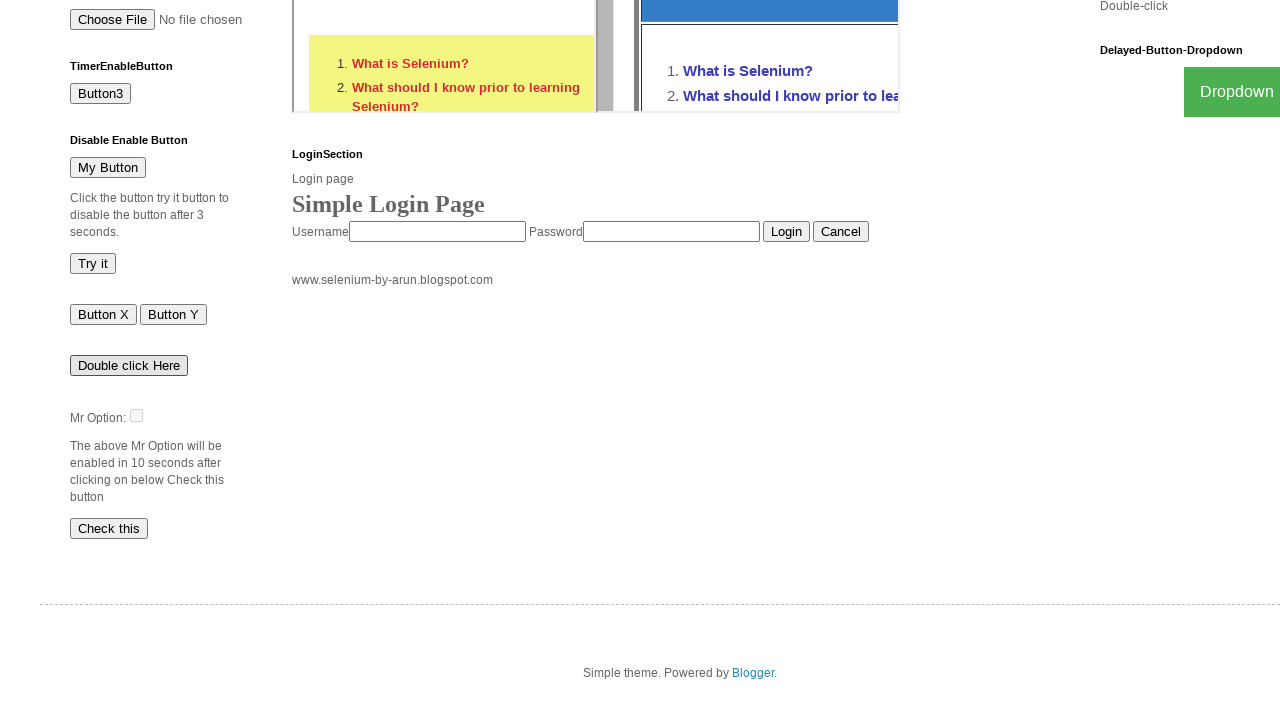

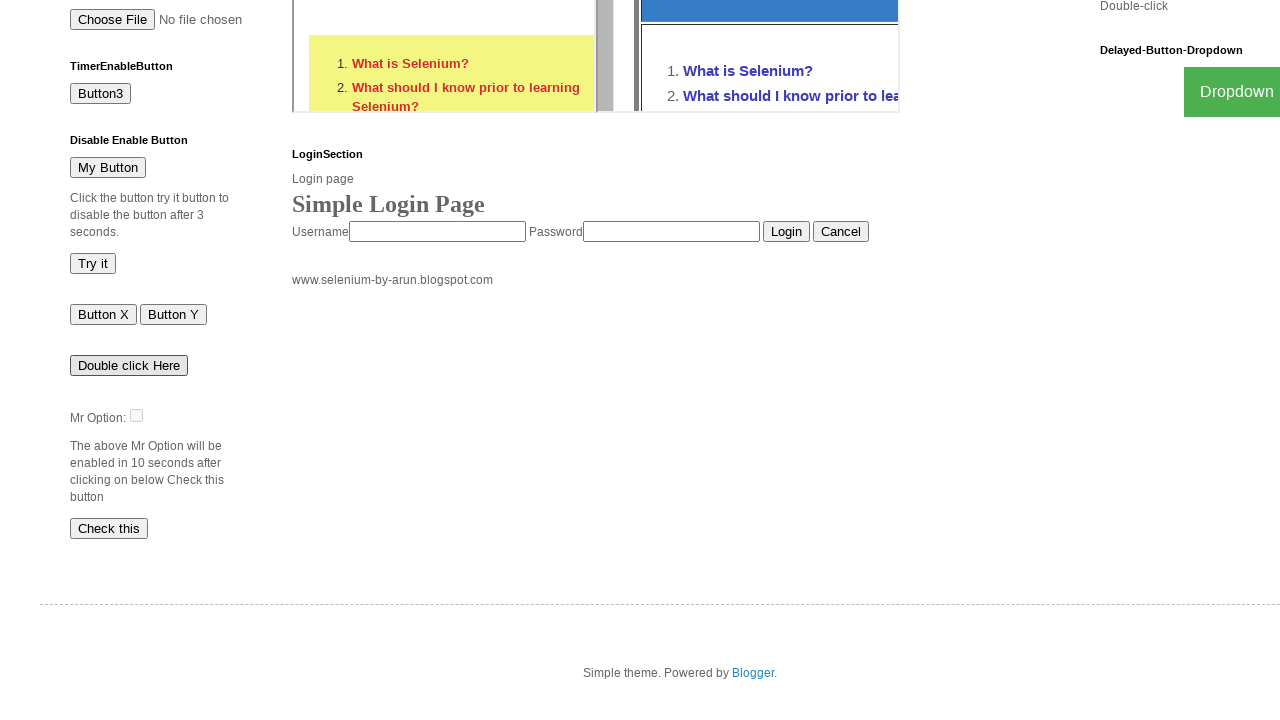